Tests drag and drop functionality by dragging an element from source to target location

Starting URL: https://www.leafground.com/drag.xhtml

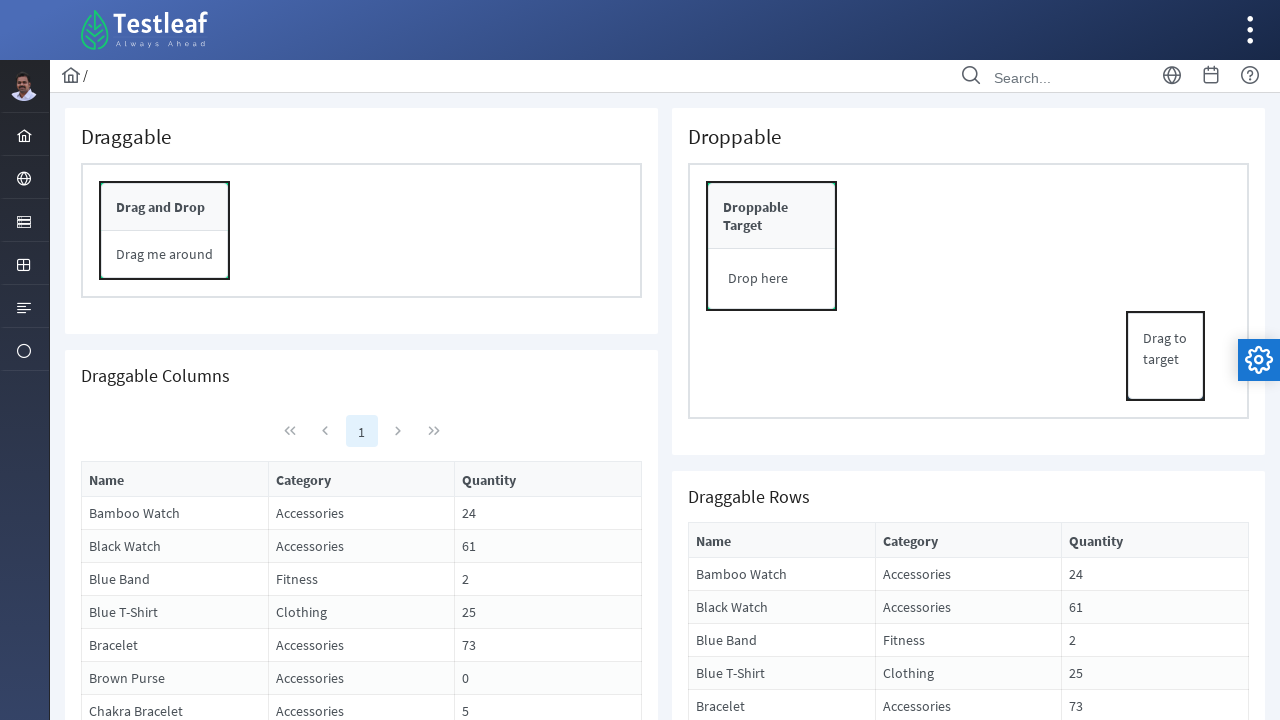

Located source element to drag
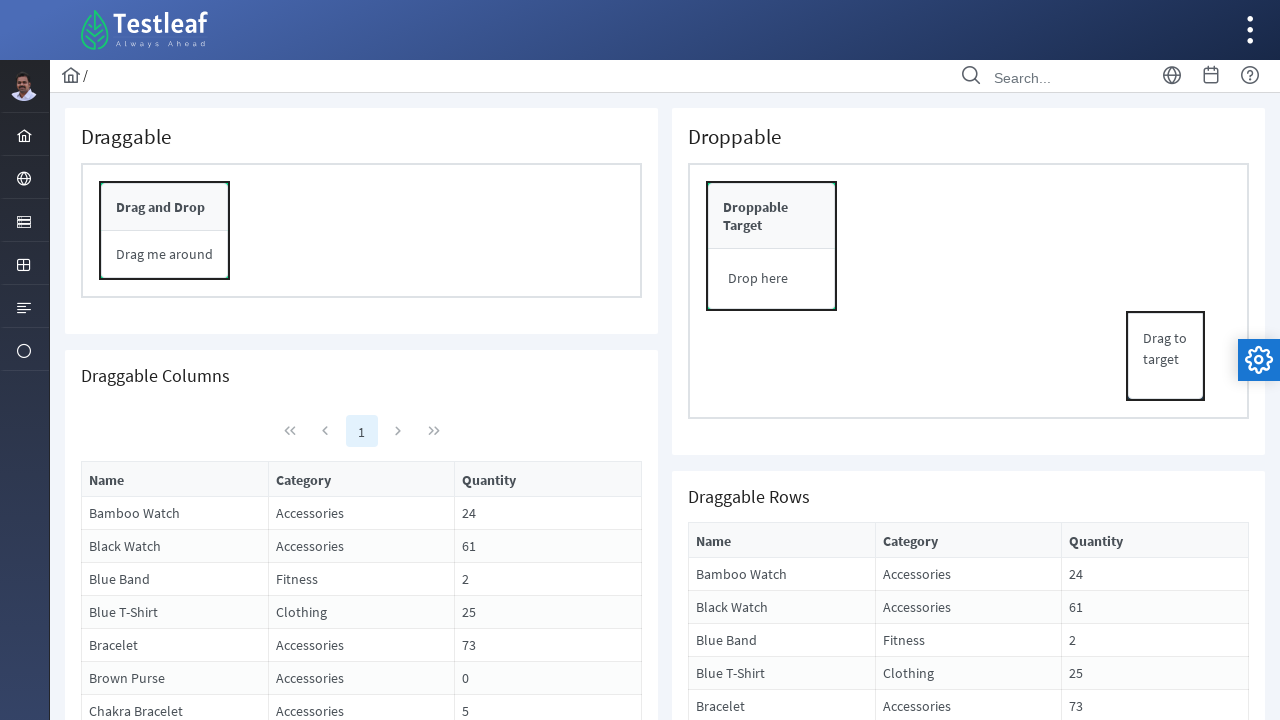

Located target element for drop
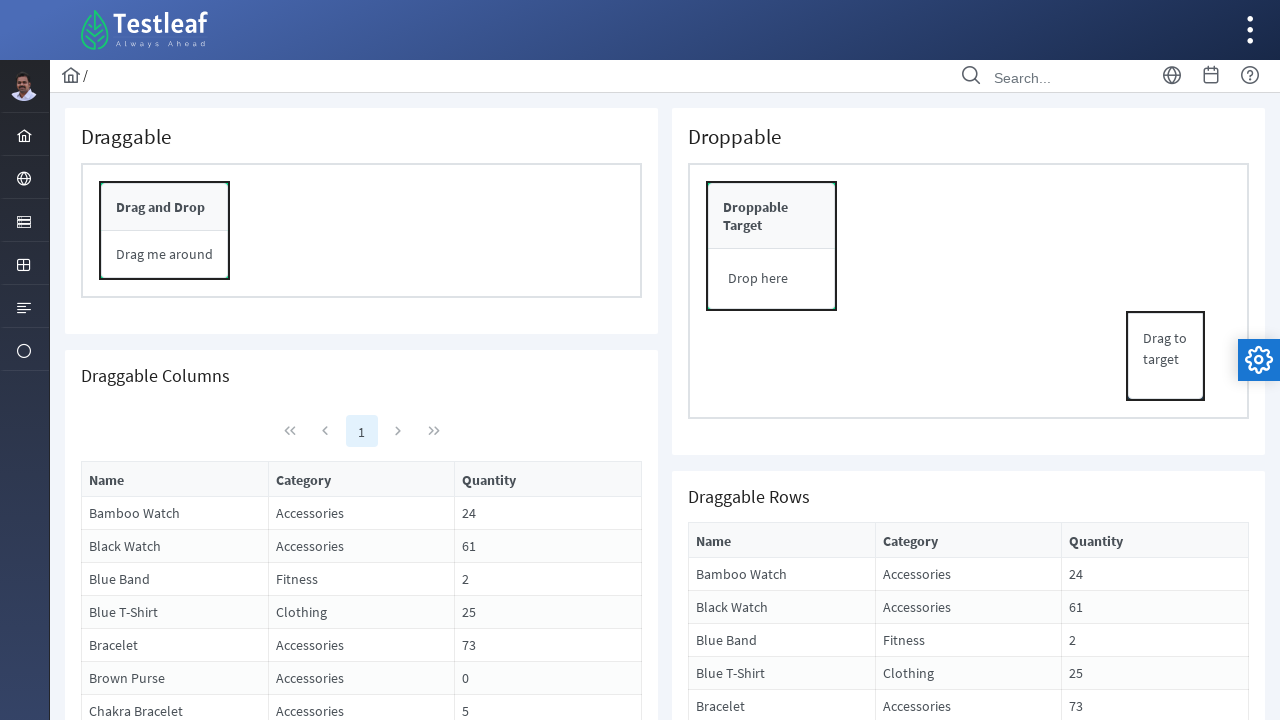

Dragged source element to target location at (772, 246)
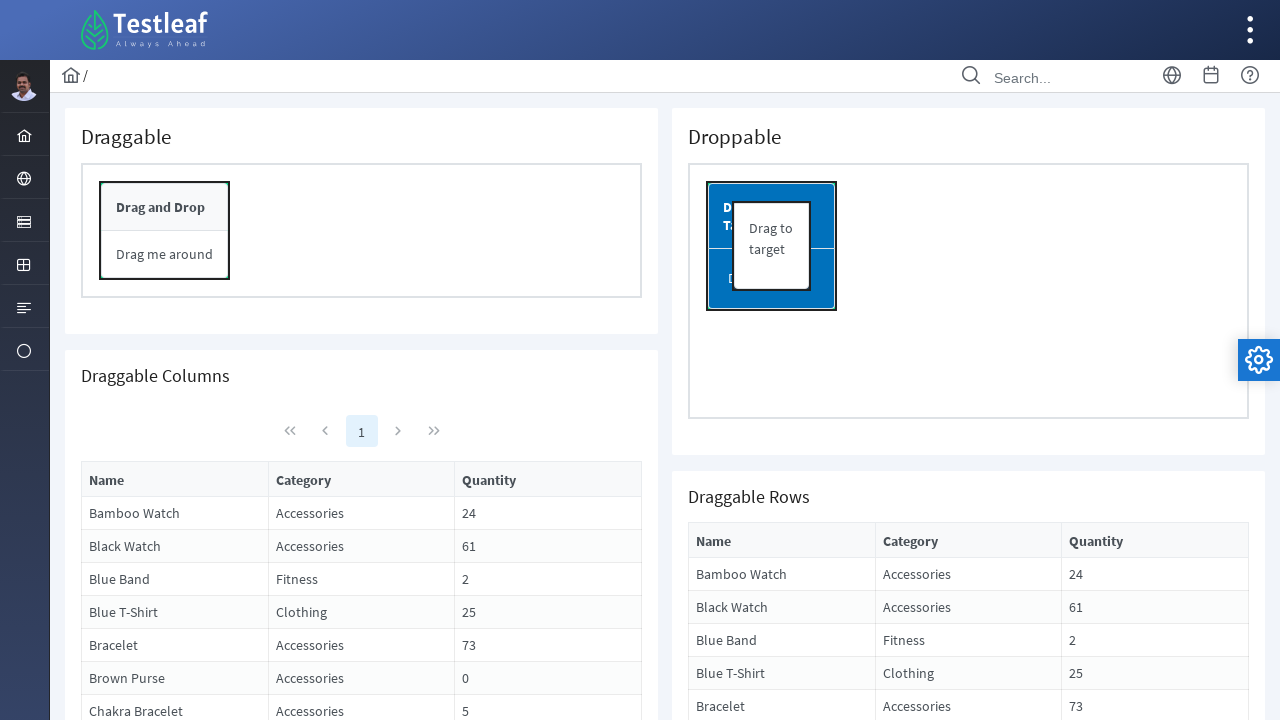

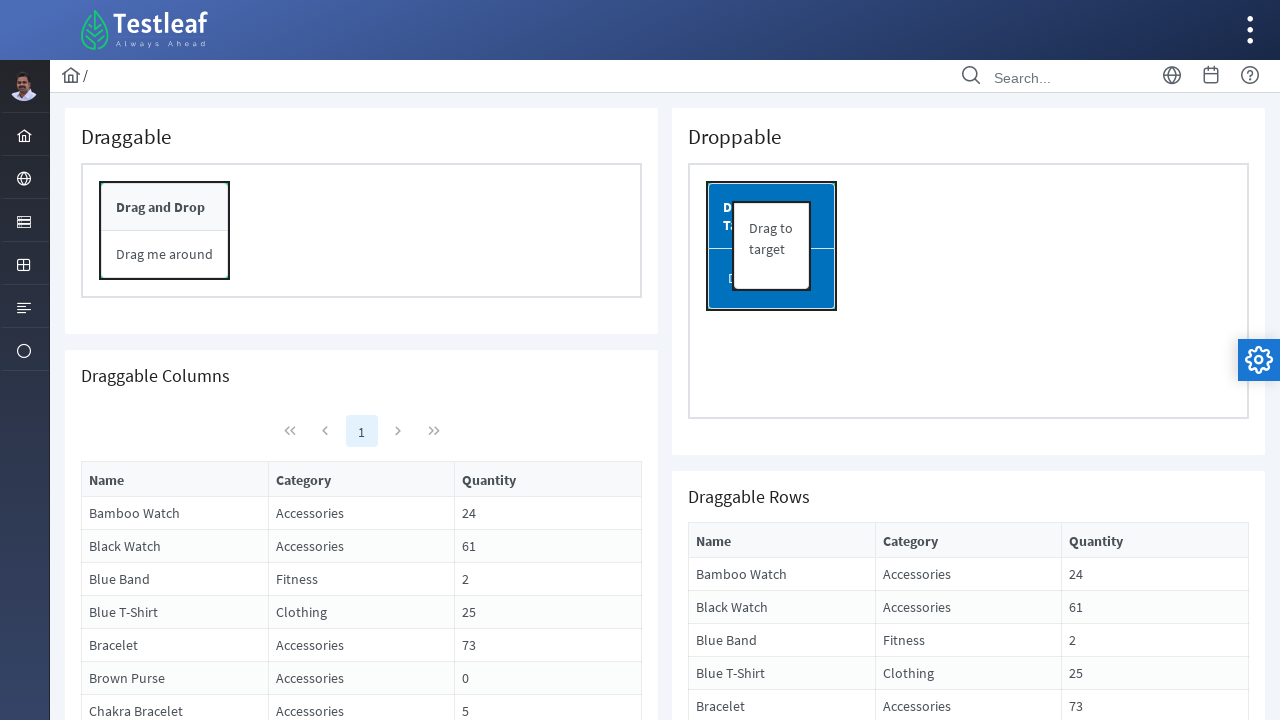